Tests the Text Box form by clicking on Text Box menu, filling in name and email fields, and submitting the form

Starting URL: https://demoqa.com/elements

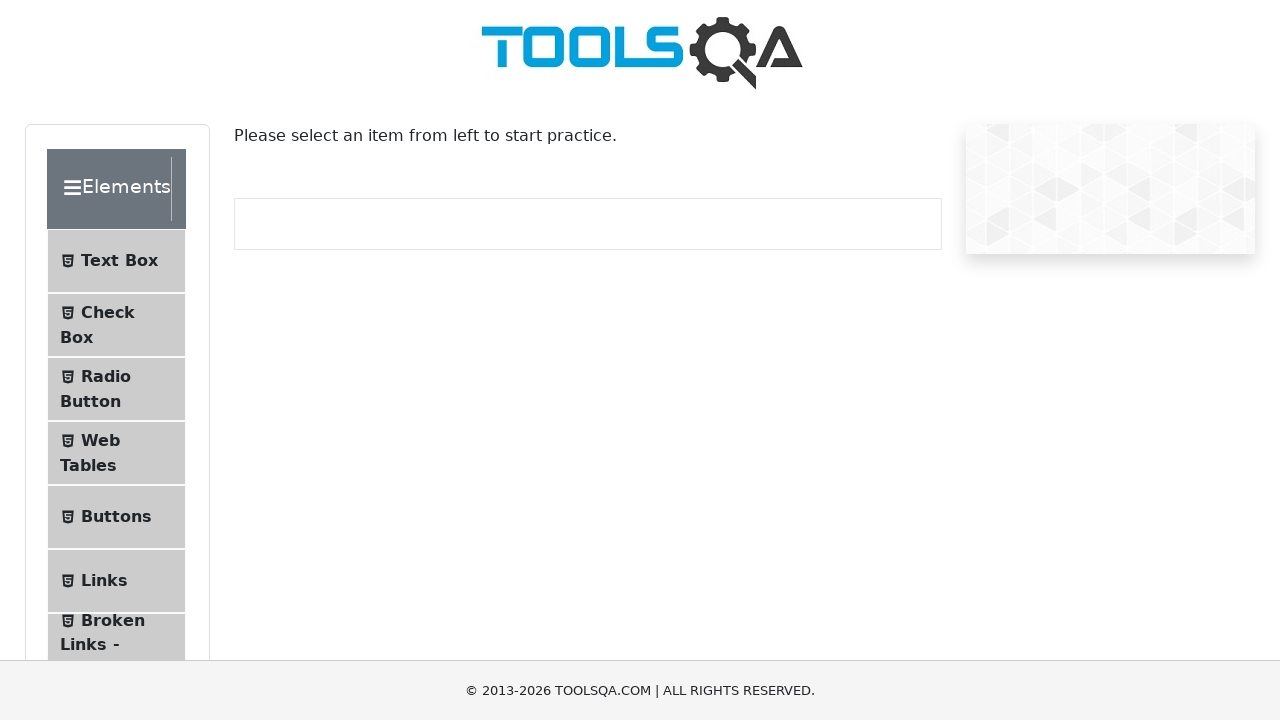

Clicked on Text Box menu item at (119, 261) on xpath=//span[contains(text(),'Text Box')]
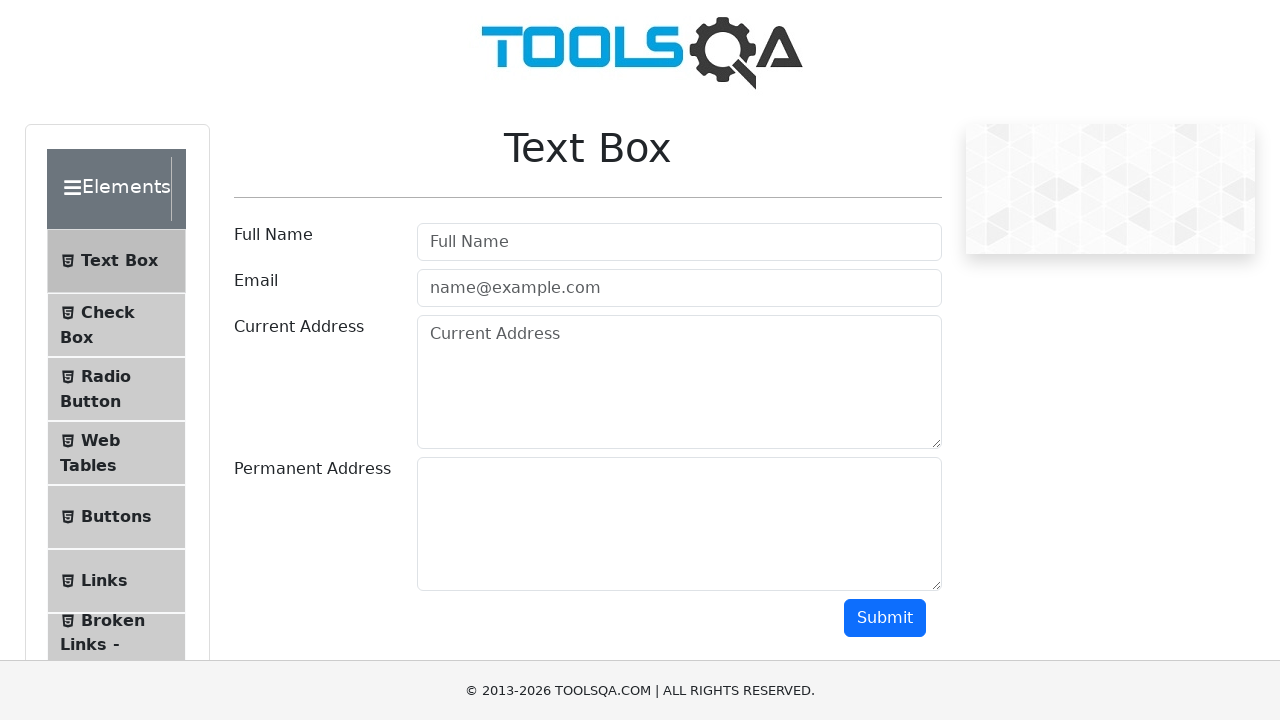

Clicked on Full Name field at (679, 242) on #userName
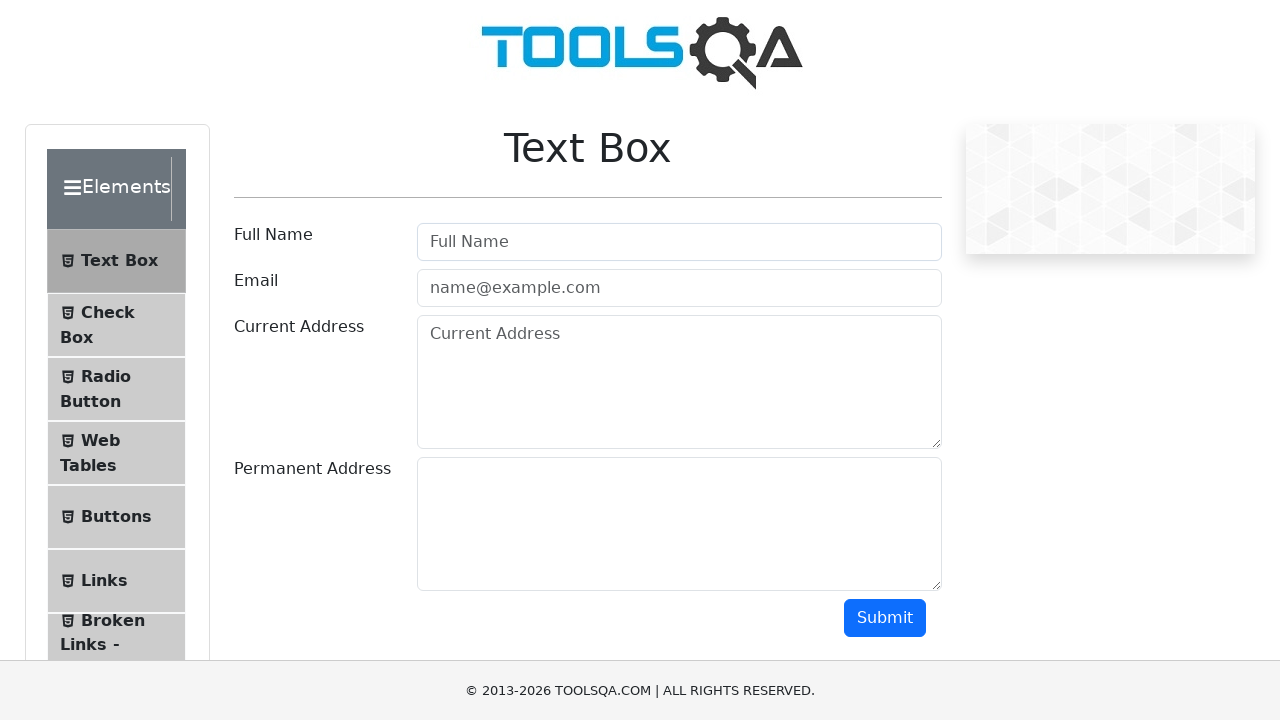

Filled Full Name field with 'Adam Adams' on #userName
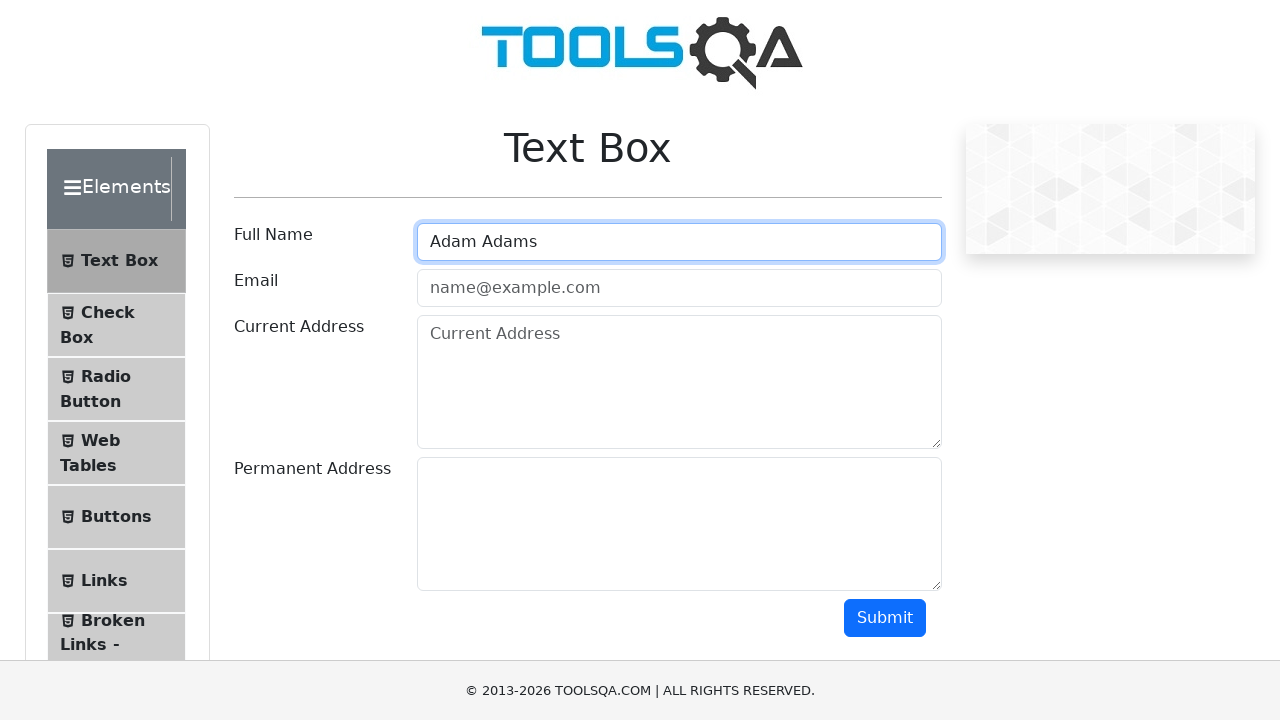

Clicked on email field at (679, 288) on #userEmail
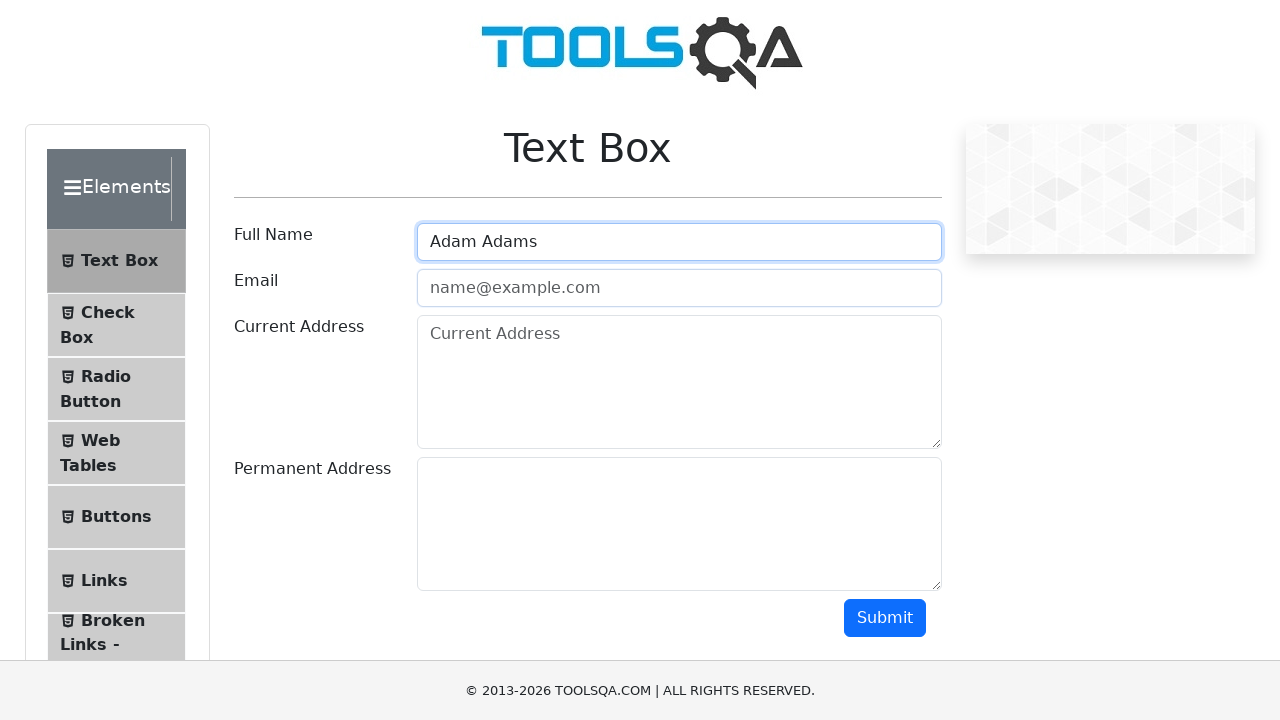

Filled email field with 'adam@gmail.com' on #userEmail
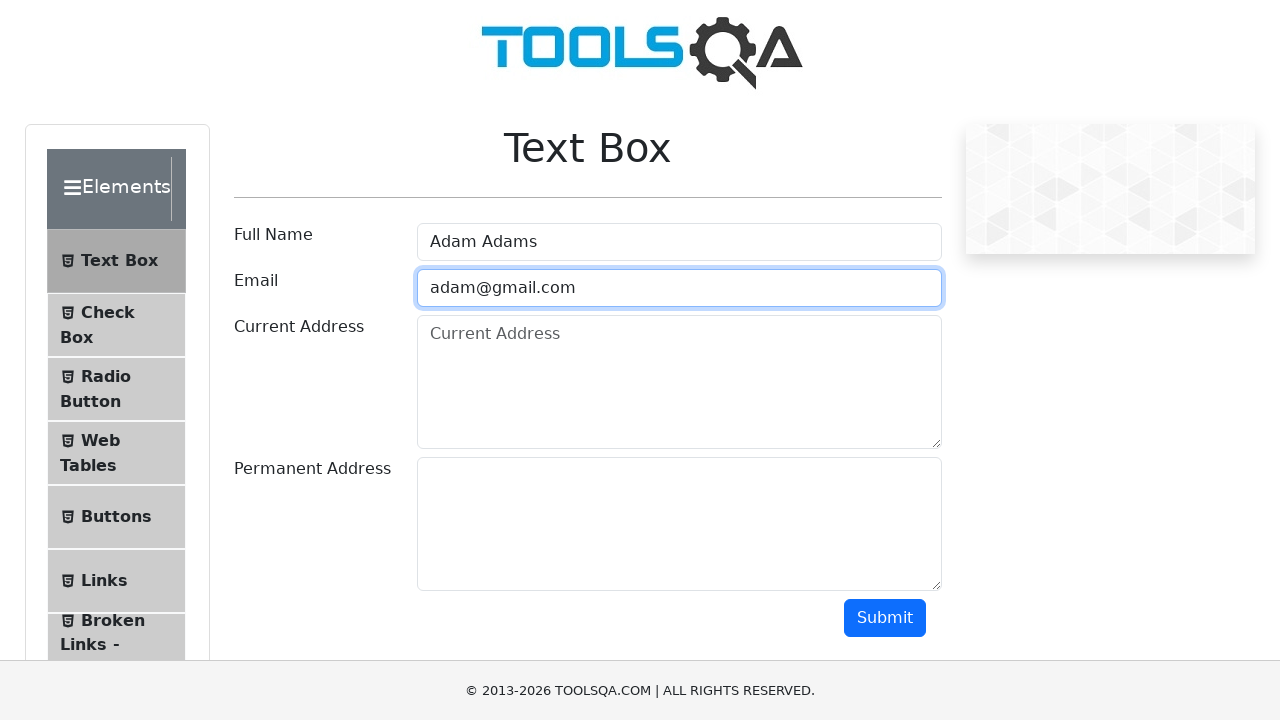

Clicked submit button to submit the form at (885, 618) on #submit
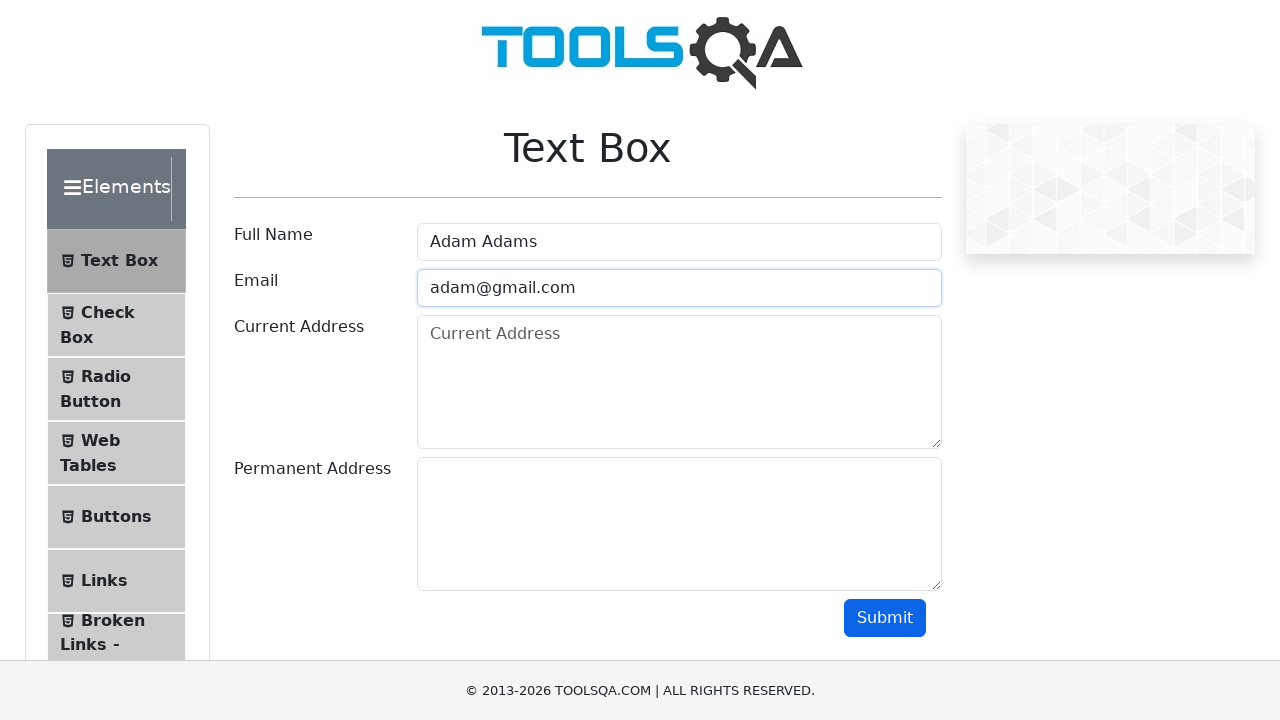

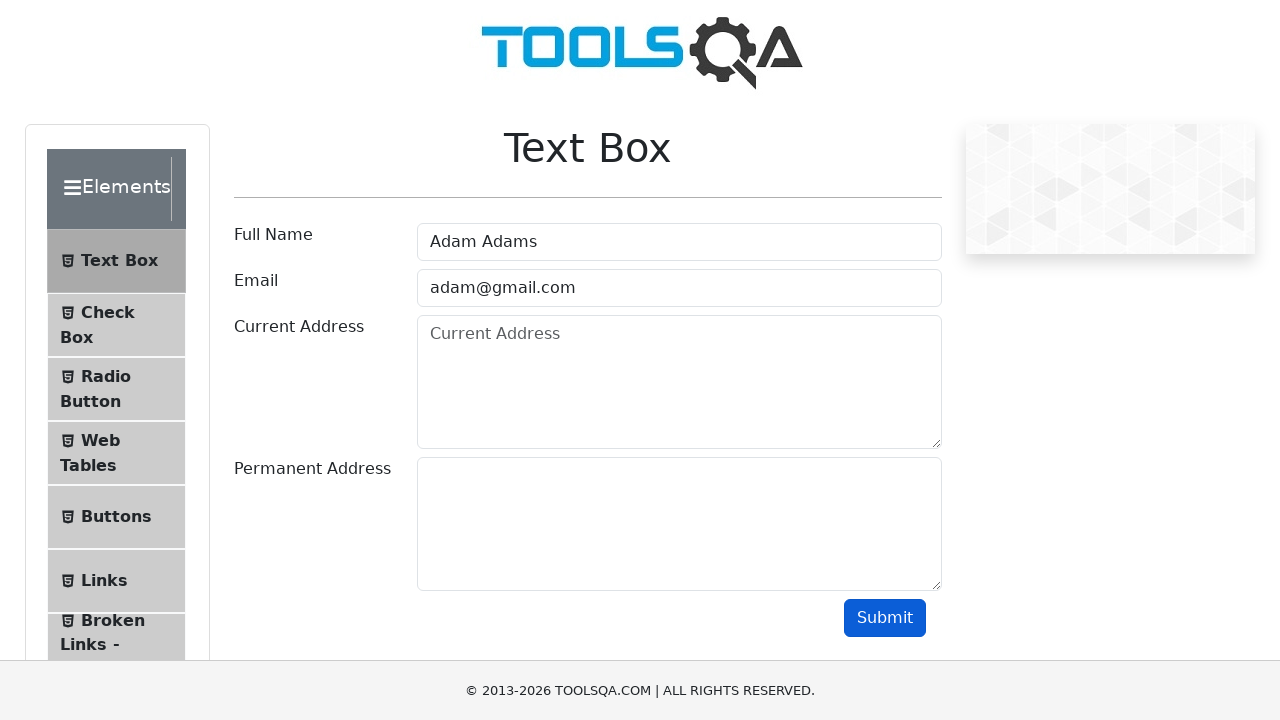